Tests handling of alert dialog by clicking a button to trigger an alert and accepting it

Starting URL: http://omayo.blogspot.com/

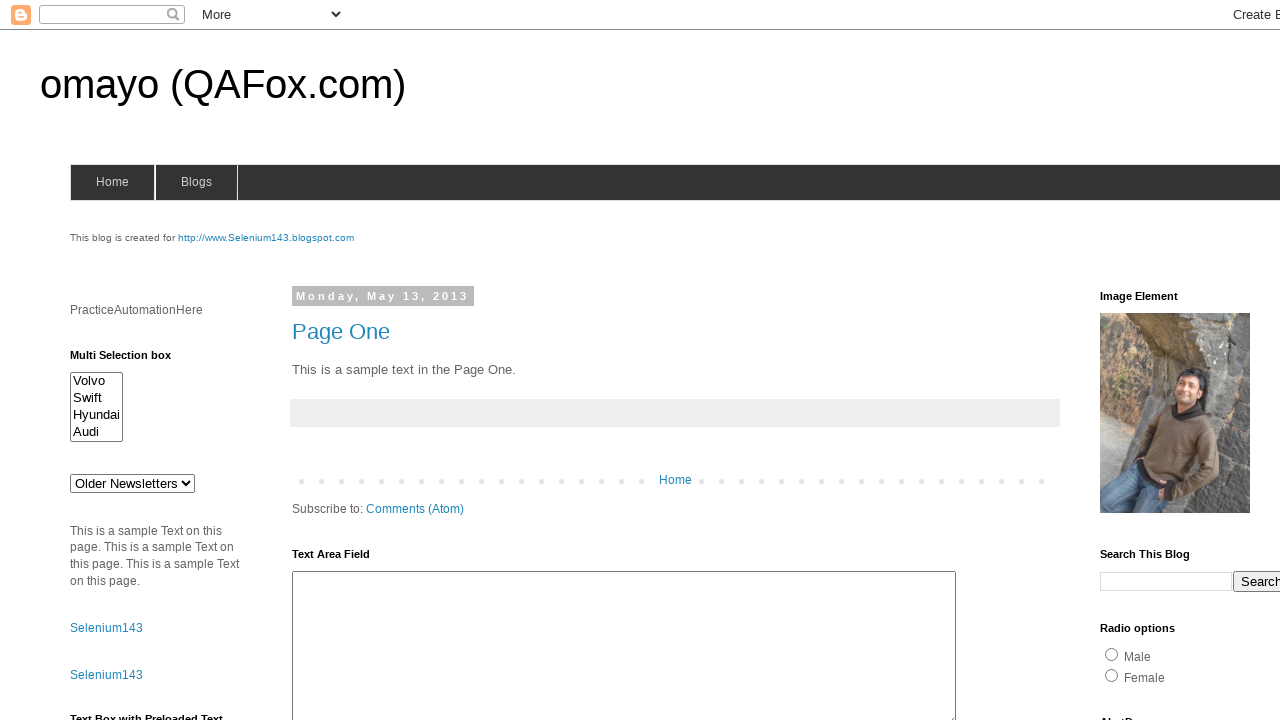

Clicked button to trigger alert dialog at (1154, 361) on xpath=//input[@value='ClickToGetAlert']
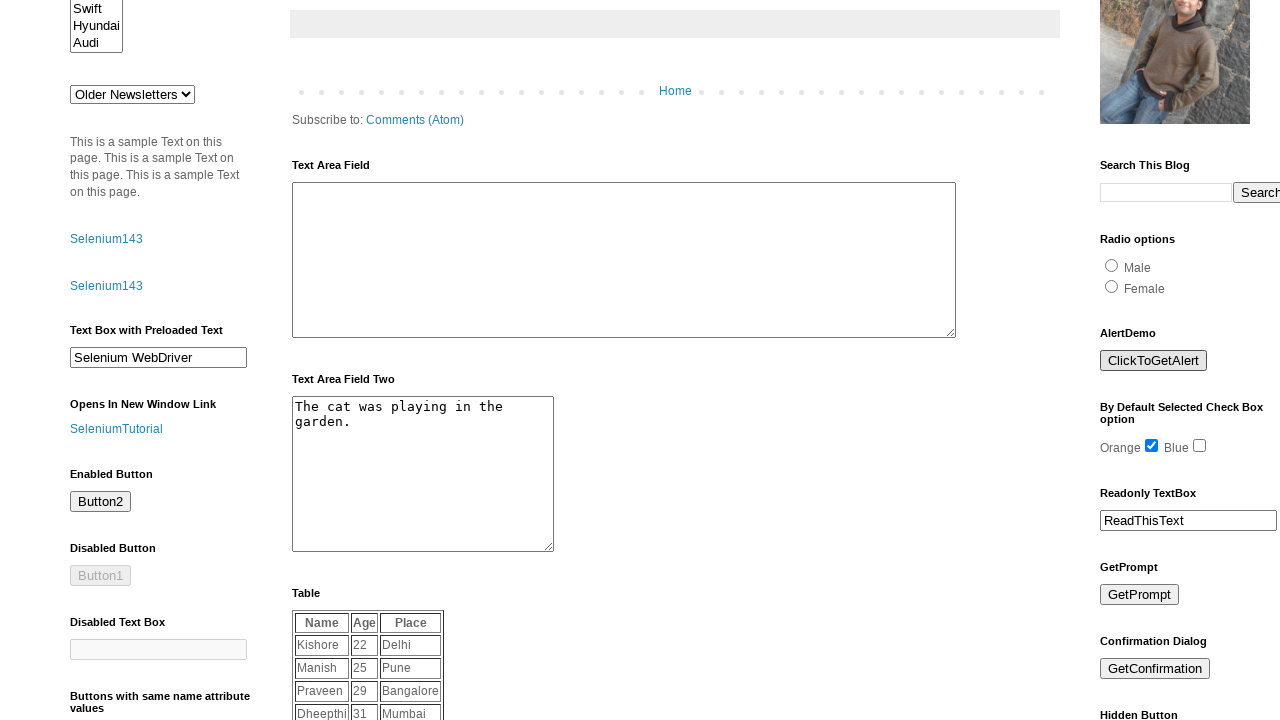

Set up dialog handler to accept alert
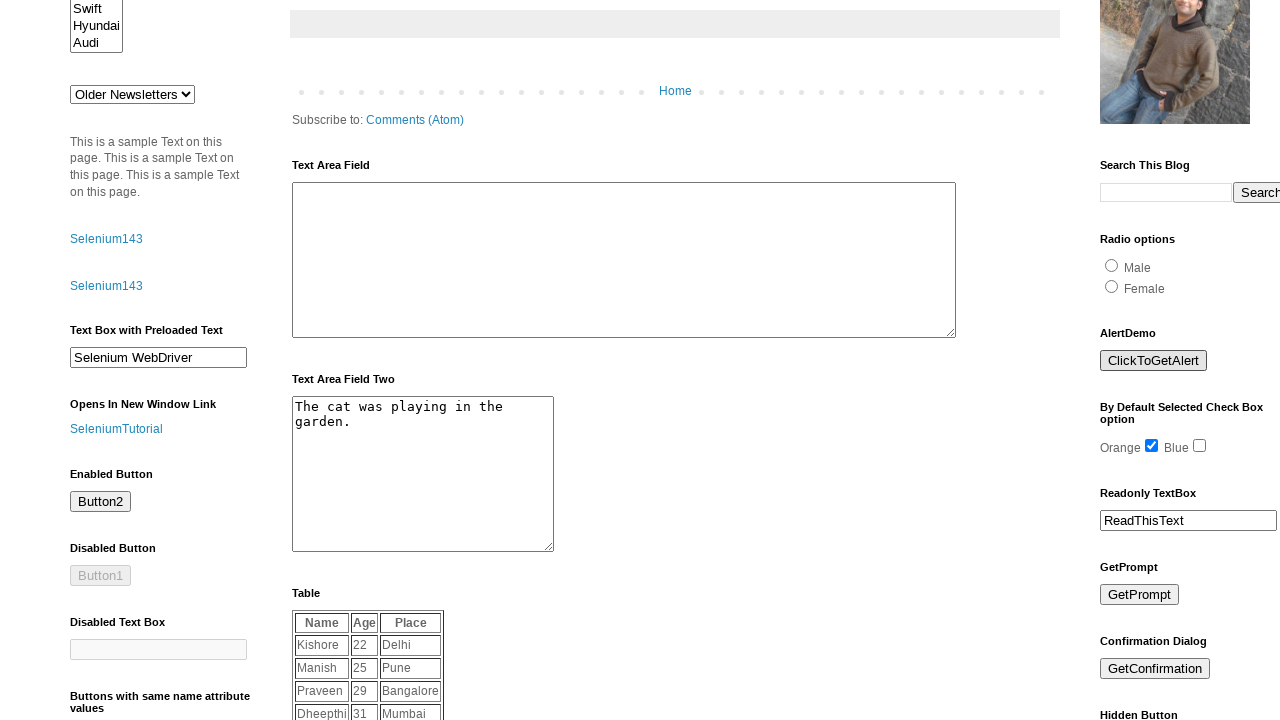

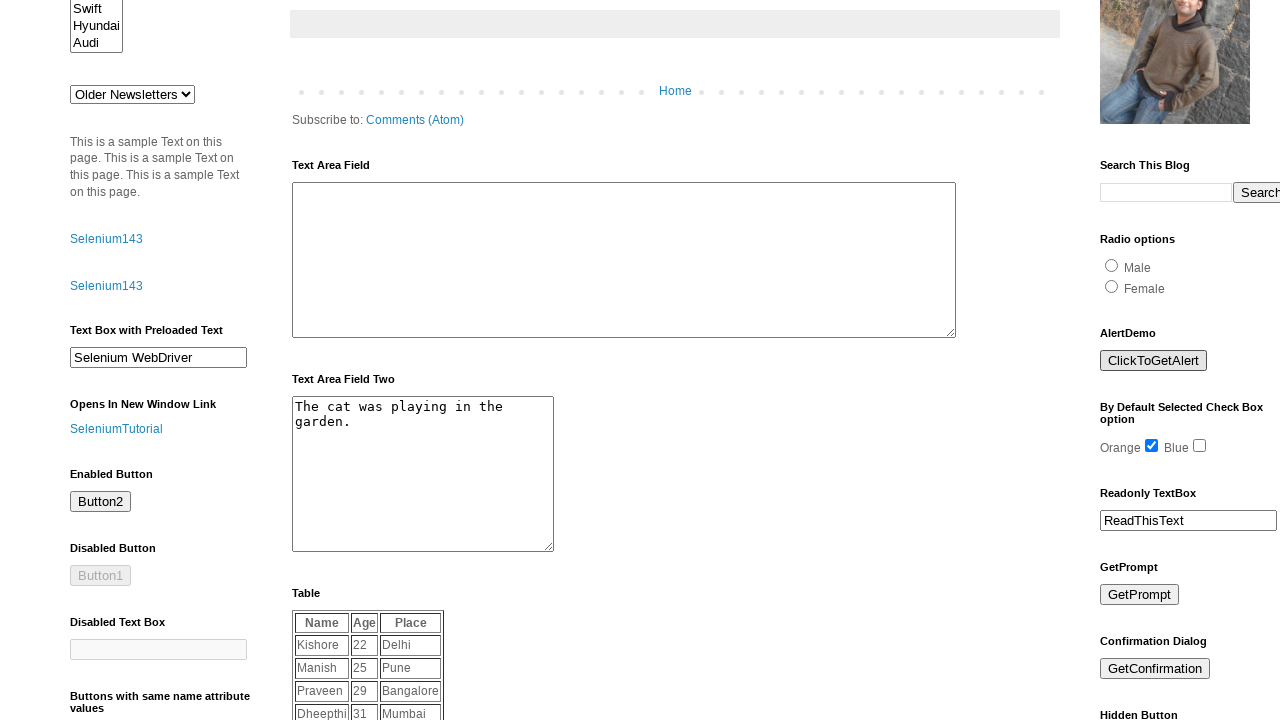